Tests that new todo items are appended to the bottom of the list by creating 3 items and verifying count display

Starting URL: https://demo.playwright.dev/todomvc

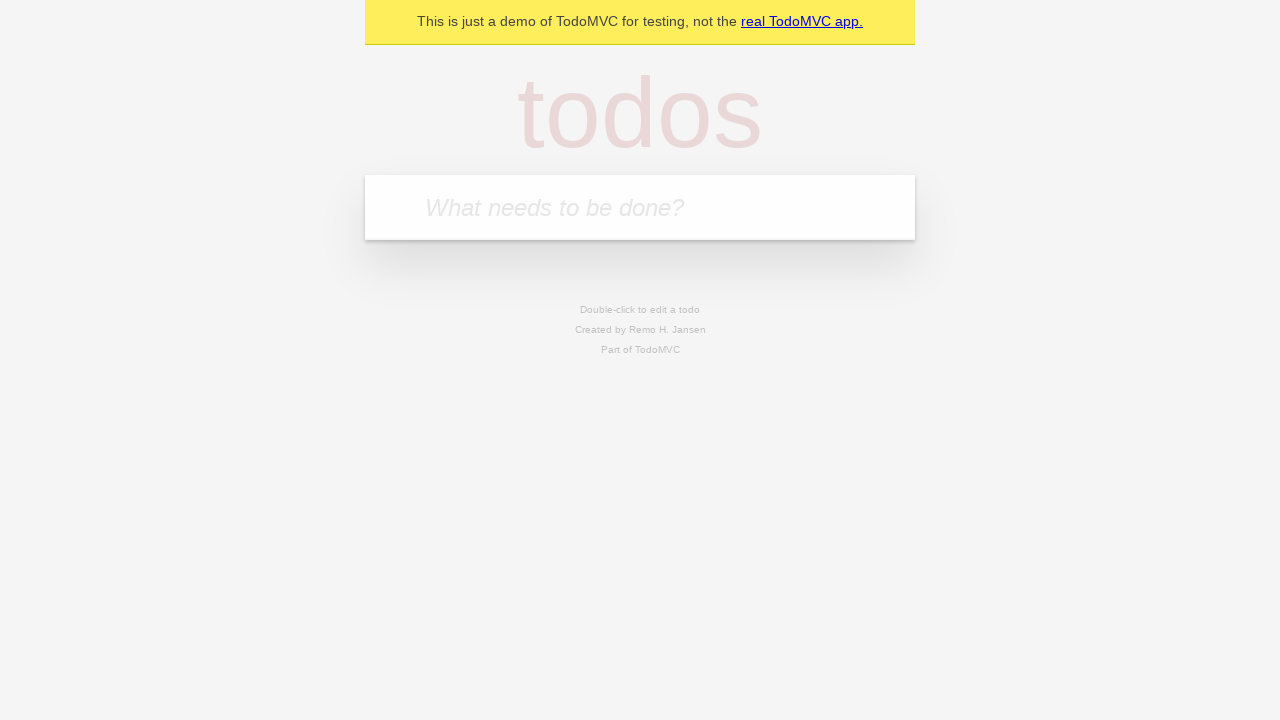

Filled todo input with 'buy some cheese' on internal:attr=[placeholder="What needs to be done?"i]
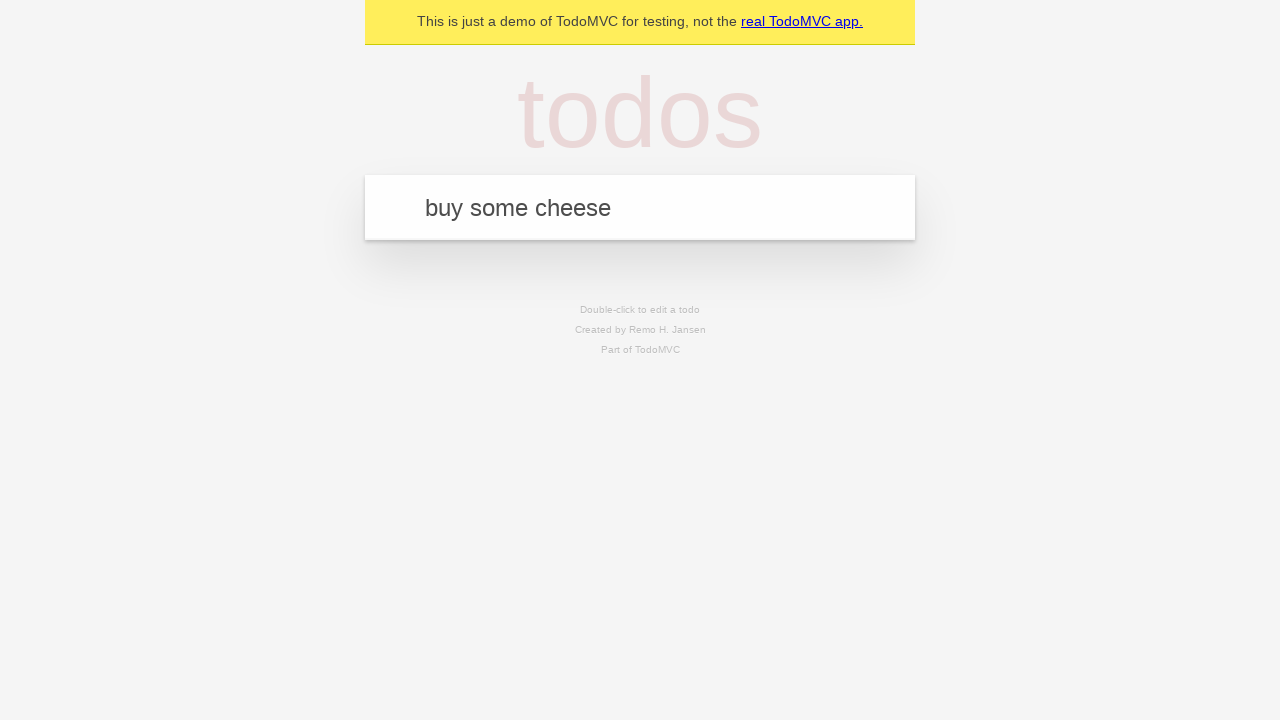

Pressed Enter to add 'buy some cheese' to the list on internal:attr=[placeholder="What needs to be done?"i]
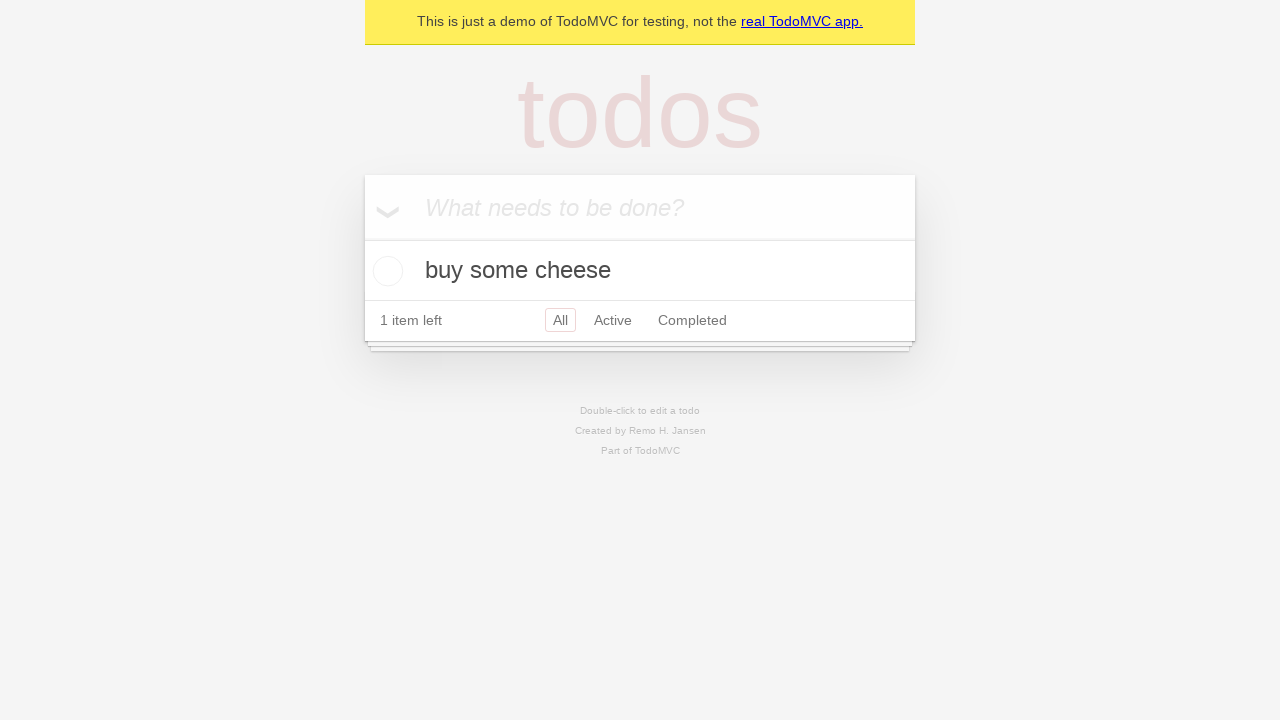

Filled todo input with 'feed the cat' on internal:attr=[placeholder="What needs to be done?"i]
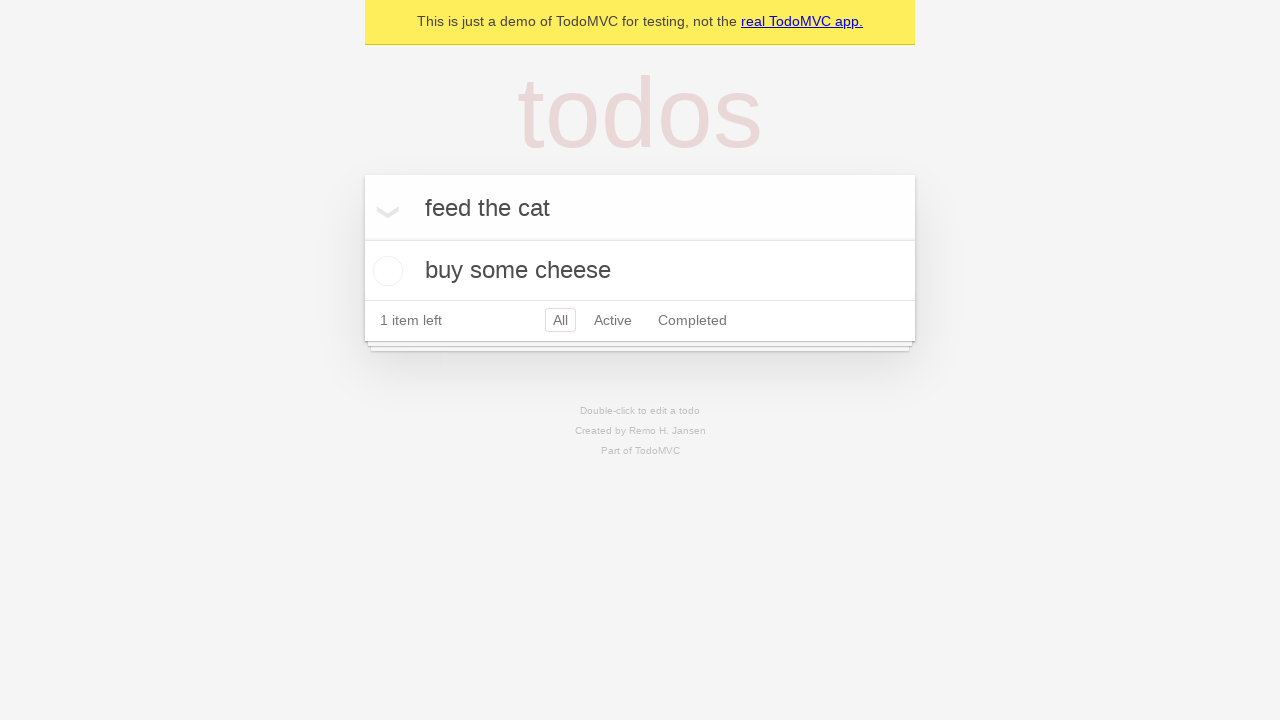

Pressed Enter to add 'feed the cat' to the list on internal:attr=[placeholder="What needs to be done?"i]
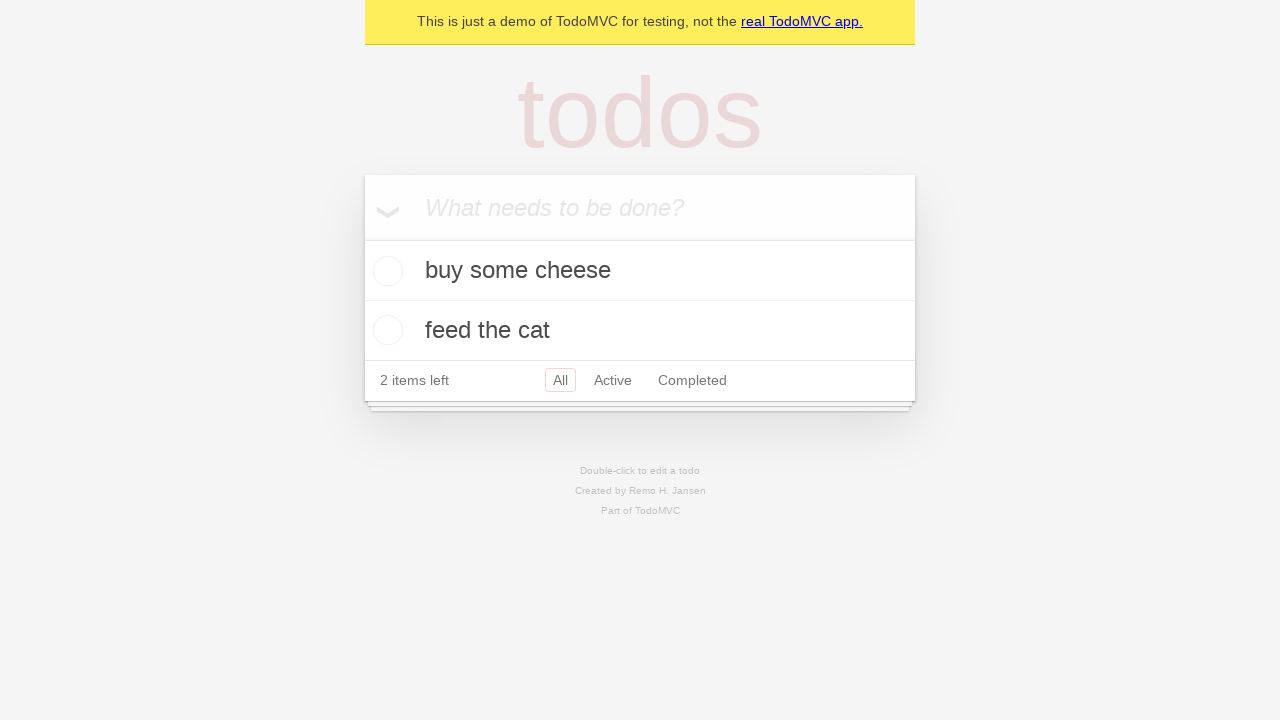

Filled todo input with 'book a doctors appointment' on internal:attr=[placeholder="What needs to be done?"i]
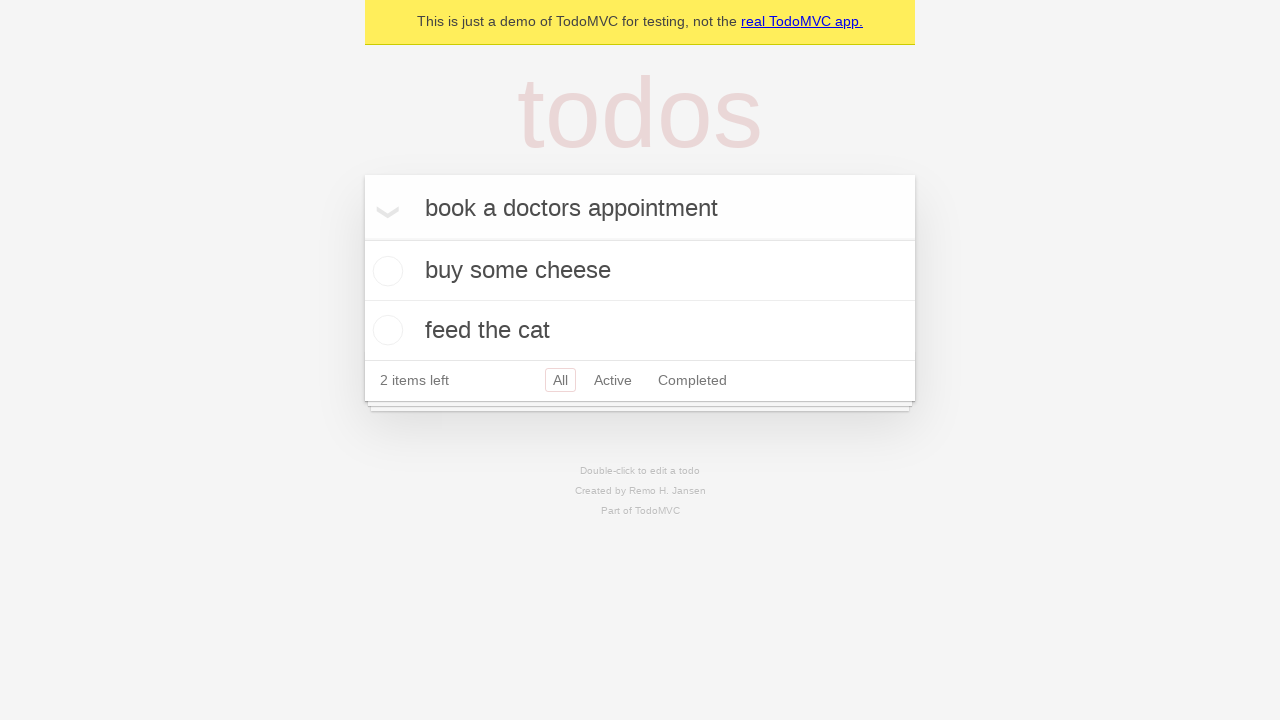

Pressed Enter to add 'book a doctors appointment' to the list on internal:attr=[placeholder="What needs to be done?"i]
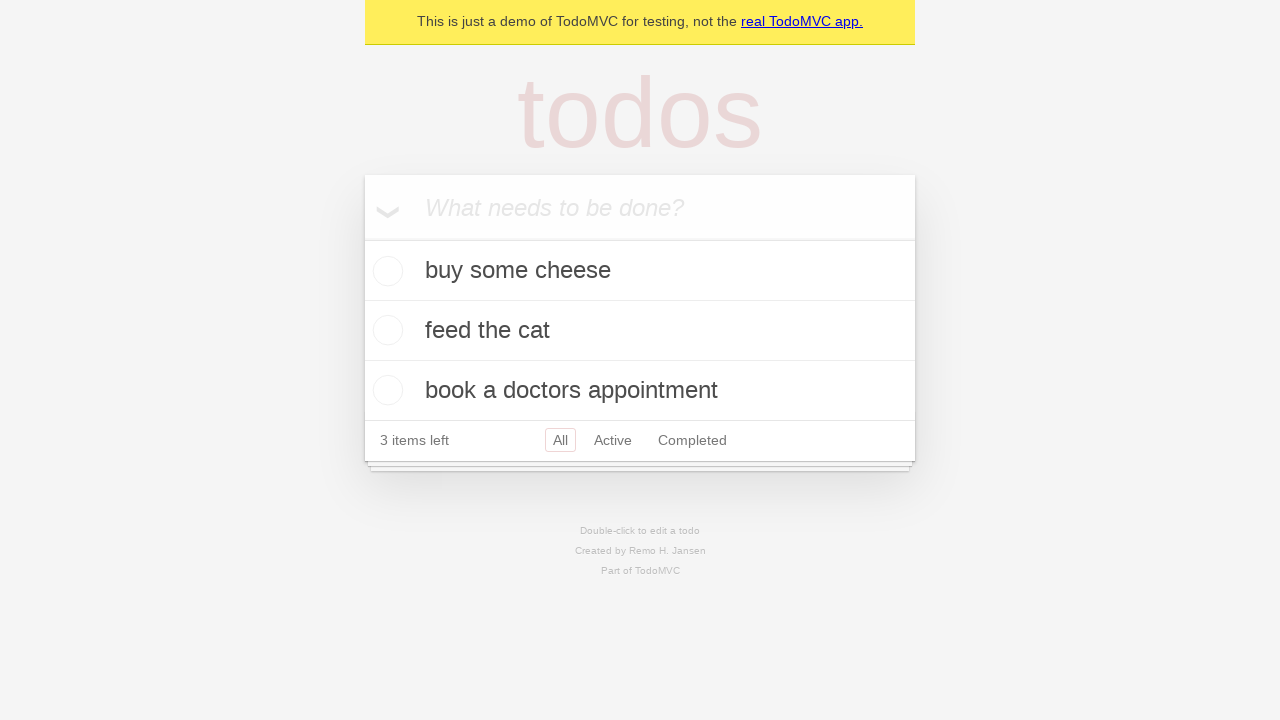

Todo count element loaded, all items added to list
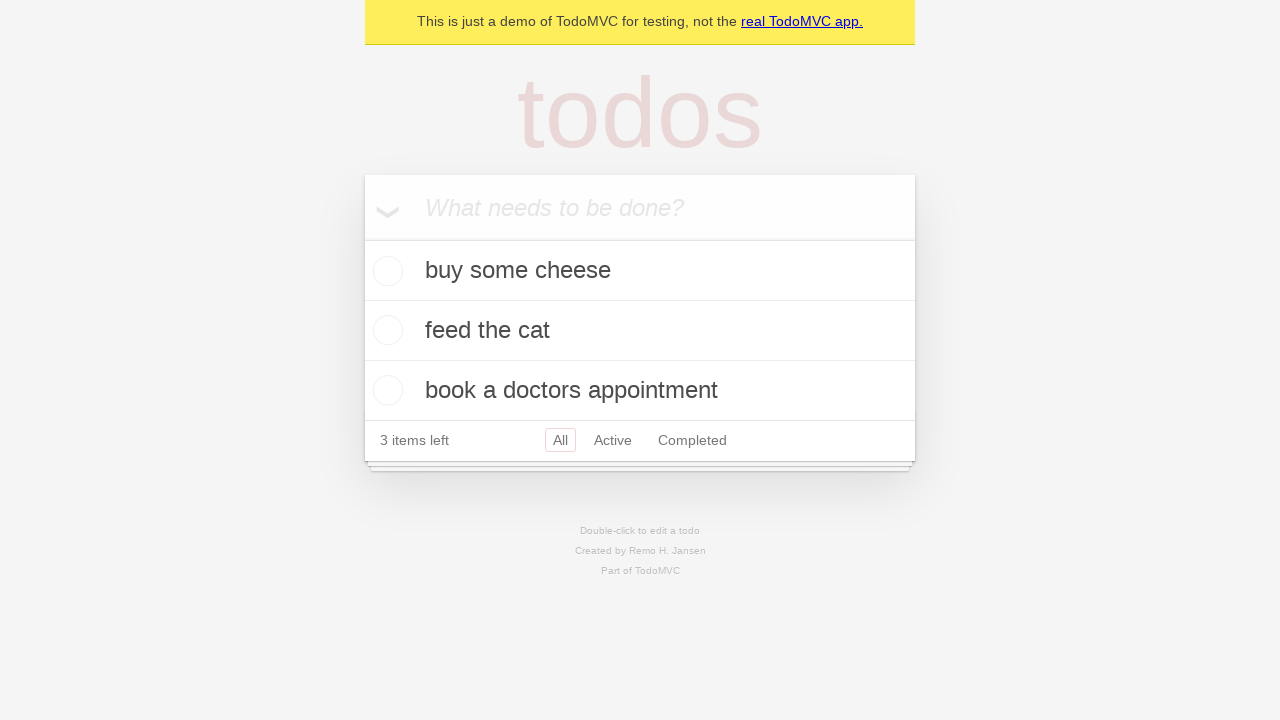

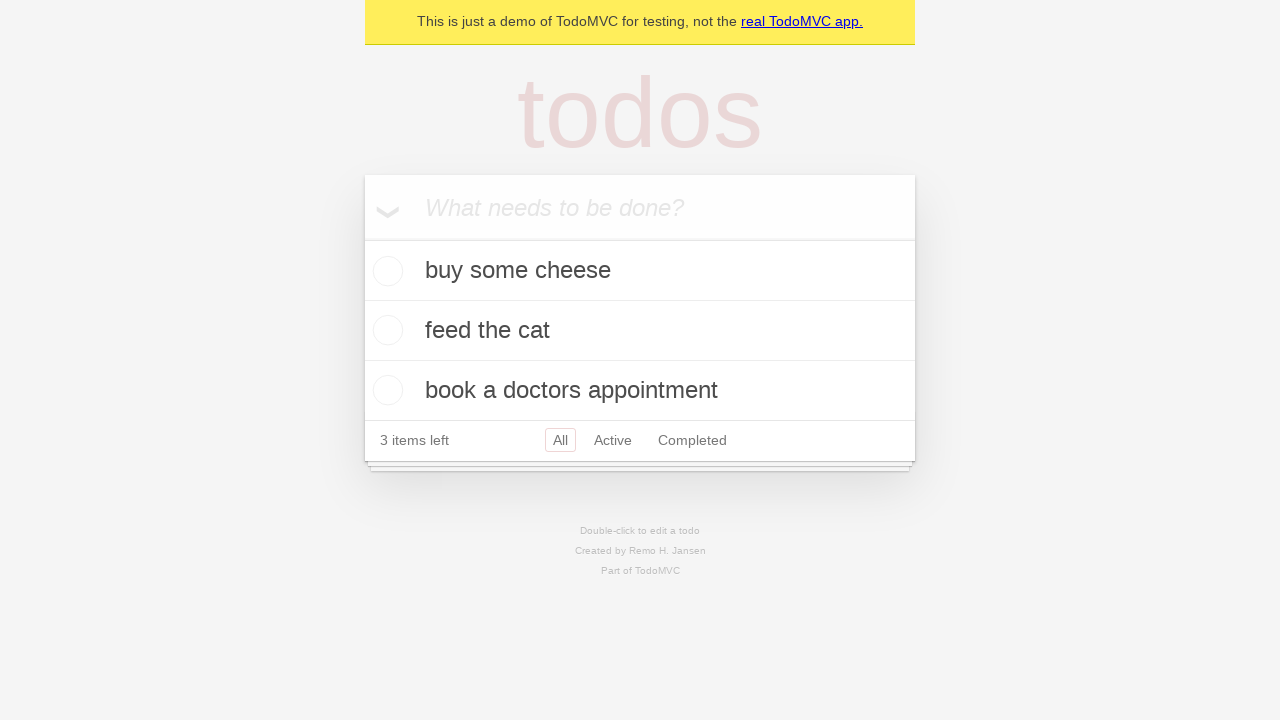